Tests GitHub repository search functionality by entering a search query and submitting it on a user's repositories page

Starting URL: https://github.com/aycayakicii/repositories

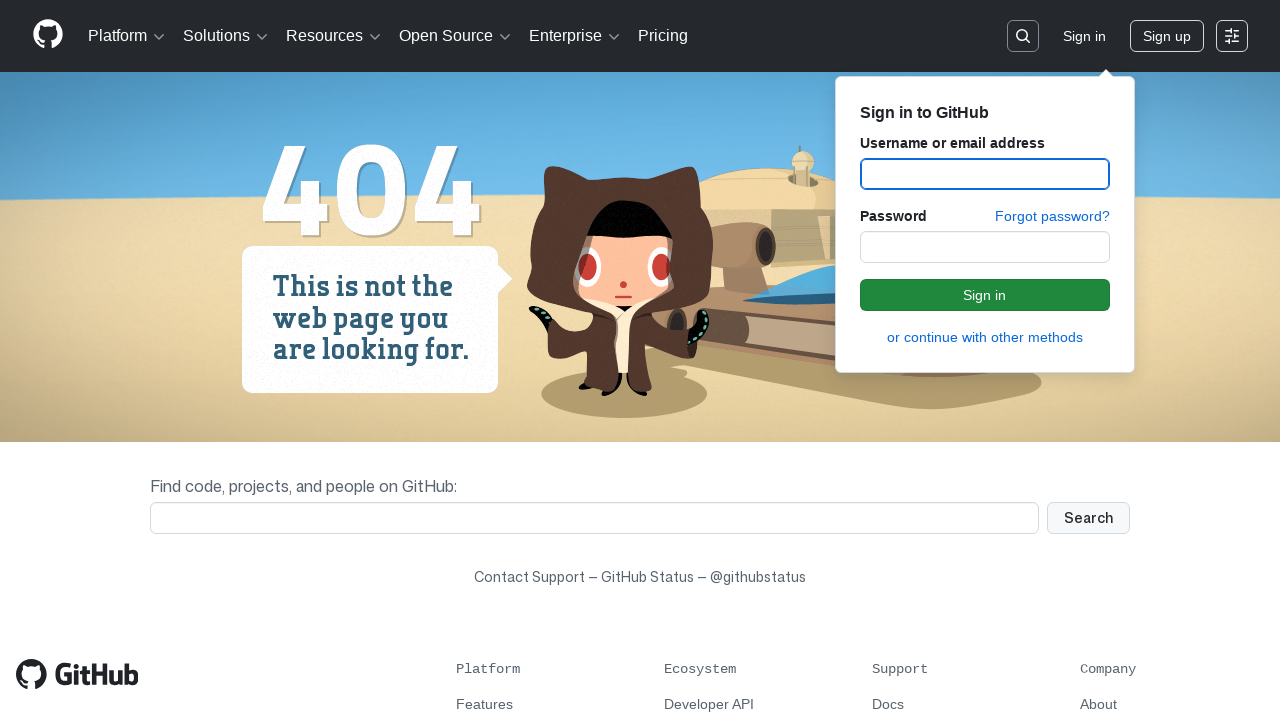

Filled search box with query 'aycayakici ccslema' on input[name='q']
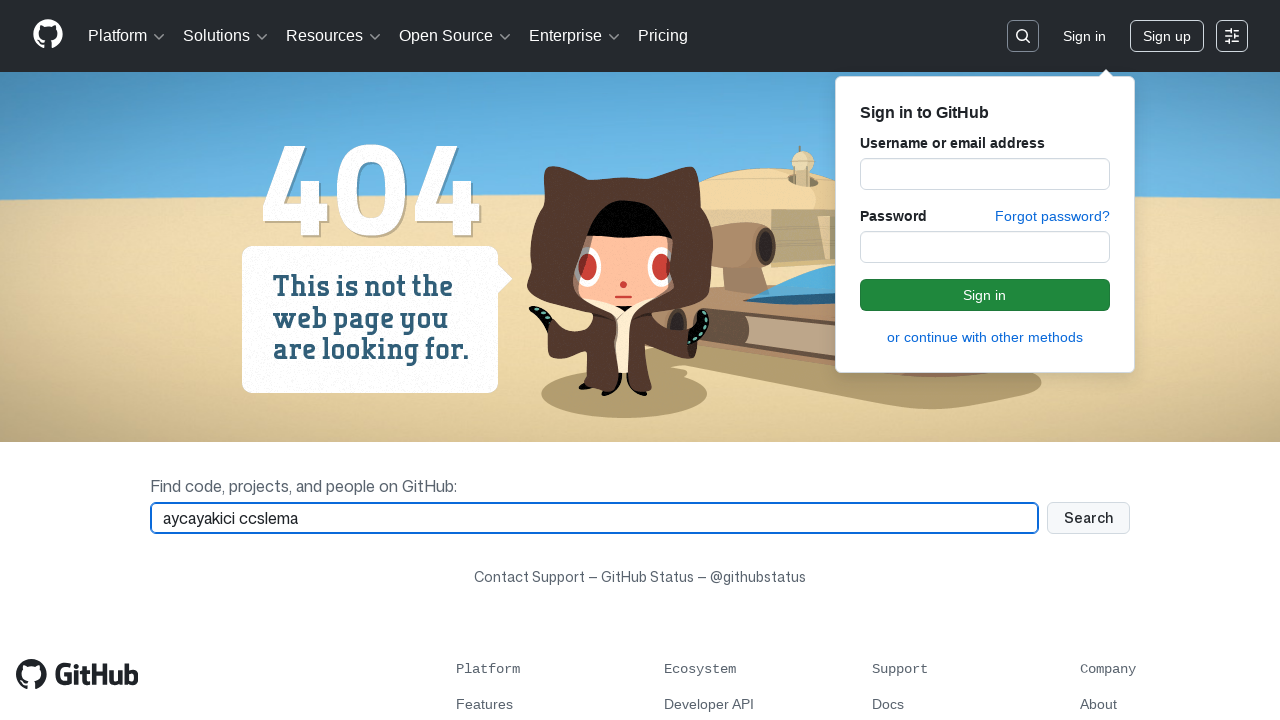

Pressed Enter to submit the search query on input[name='q']
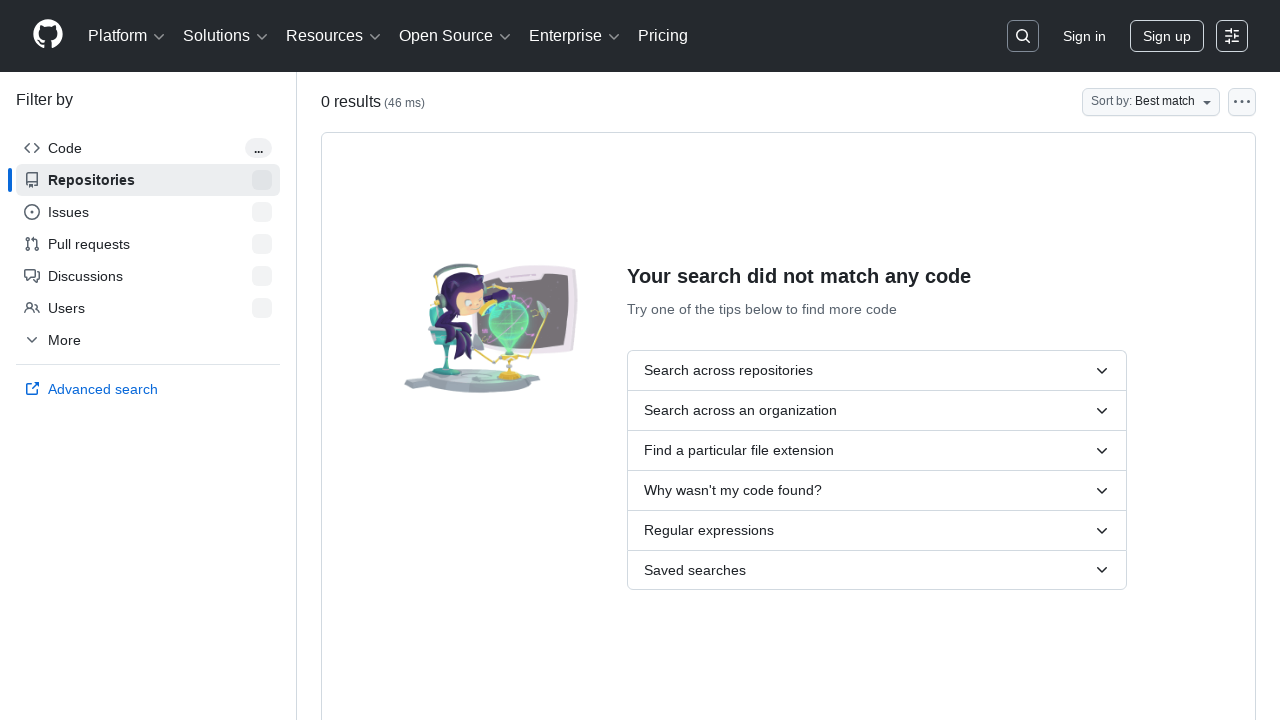

Waited for search results to load (networkidle)
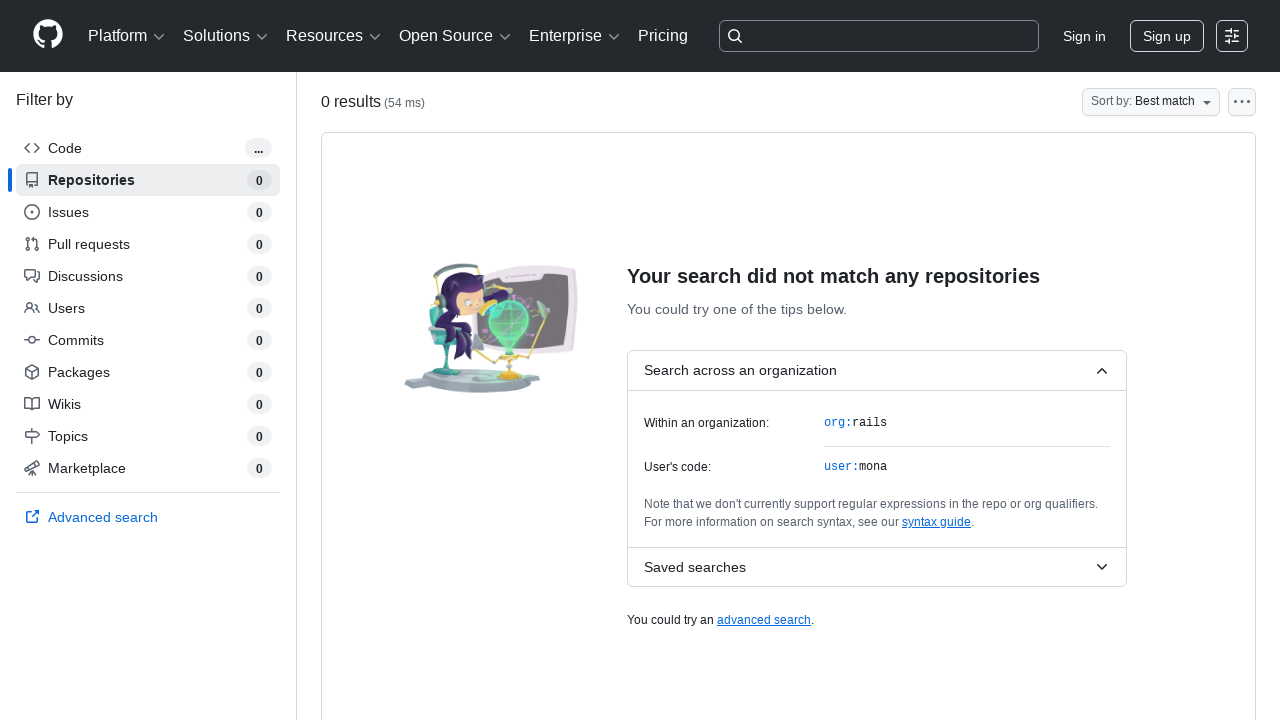

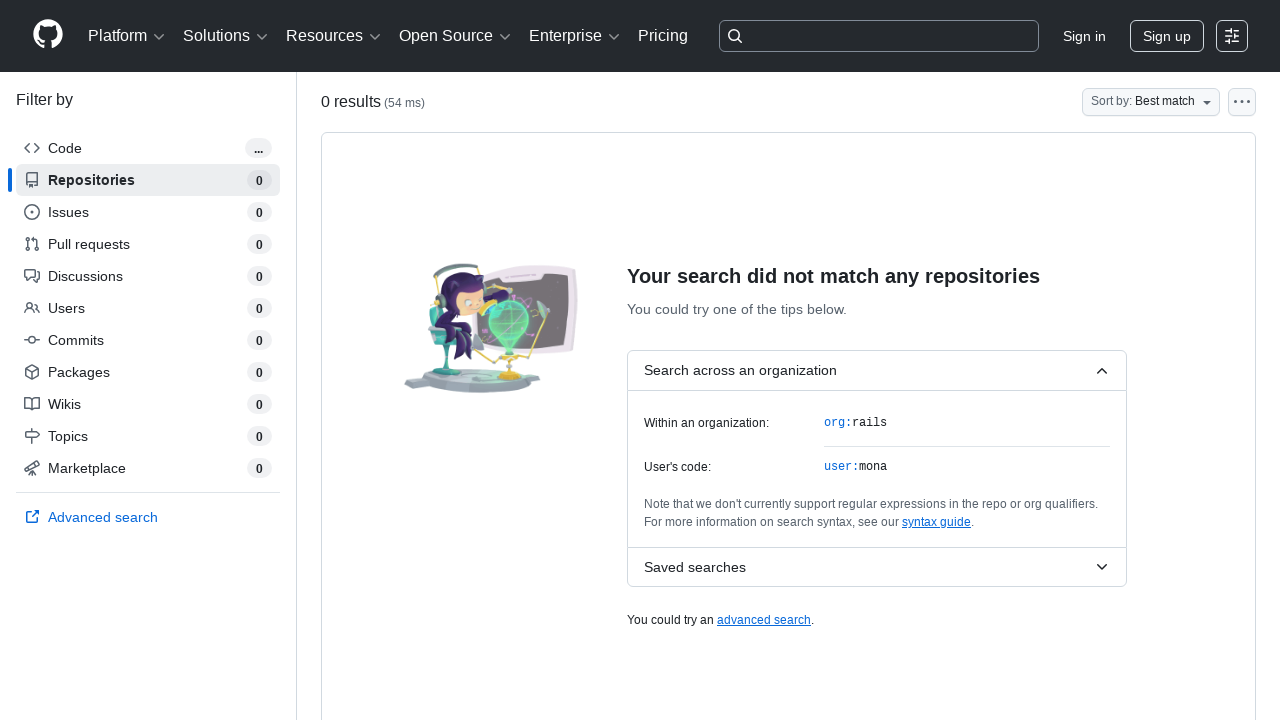